Tests handling a confirmation alert by clicking a button to trigger it and dismissing (canceling) it

Starting URL: https://the-internet.herokuapp.com/javascript_alerts

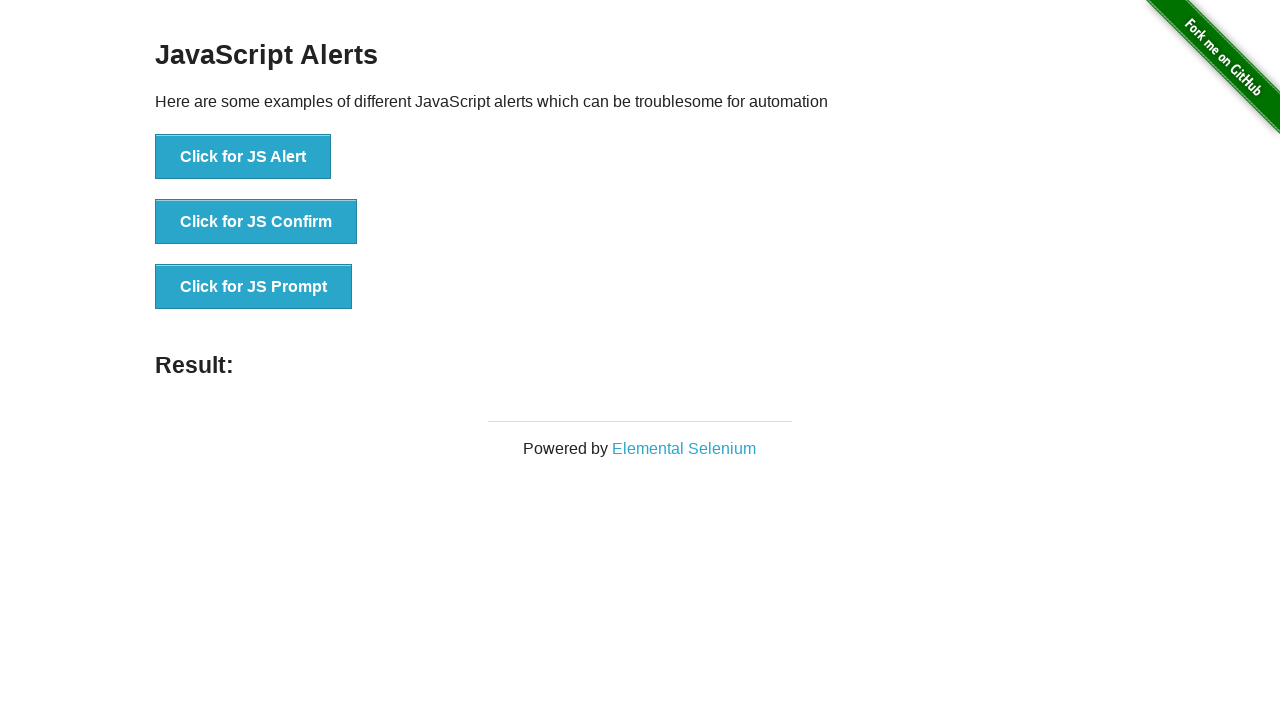

Set up dialog handler to dismiss confirmation alerts
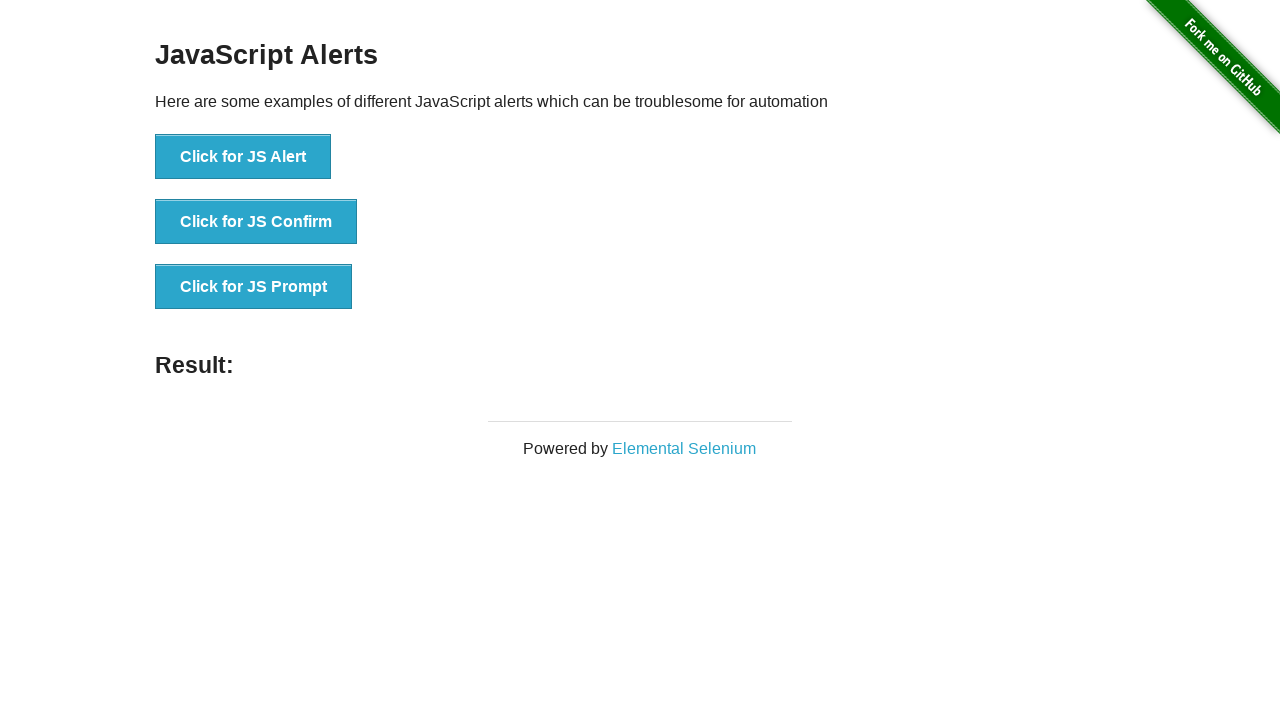

Clicked button to trigger confirmation alert at (256, 222) on xpath=//*[@id='content']/div/ul/li[2]/button
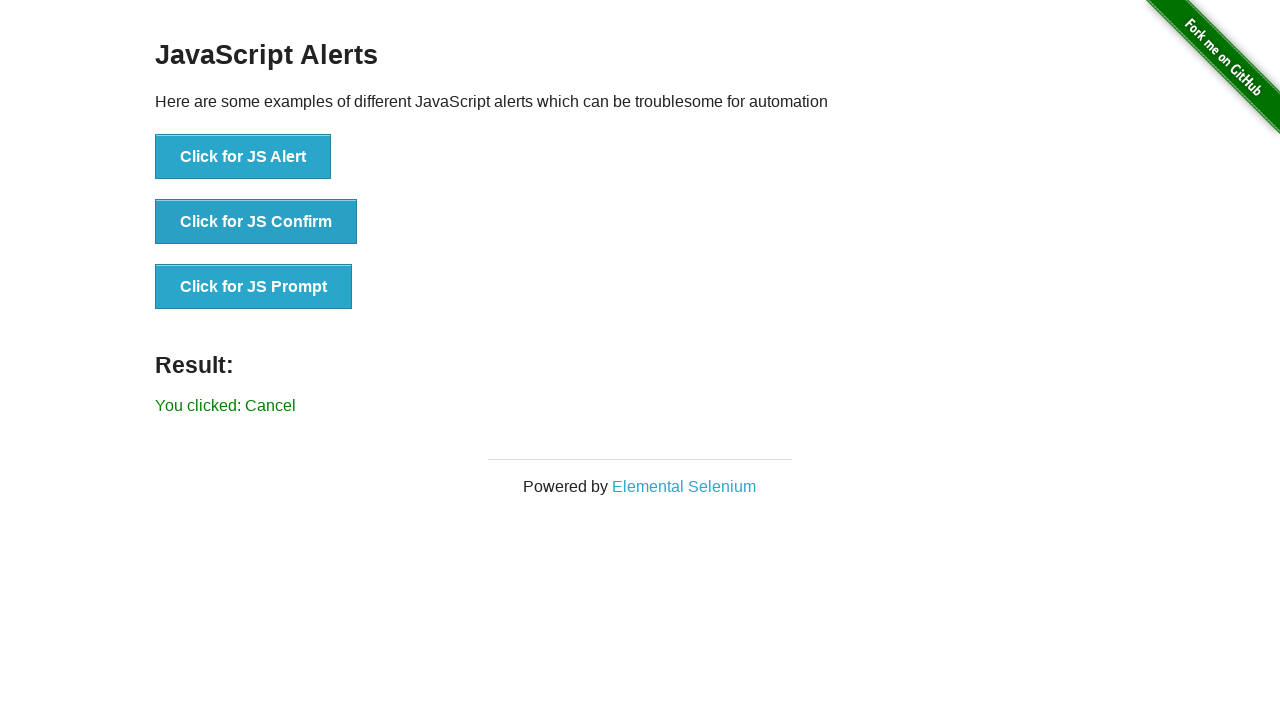

Confirmation alert was dismissed and result appeared
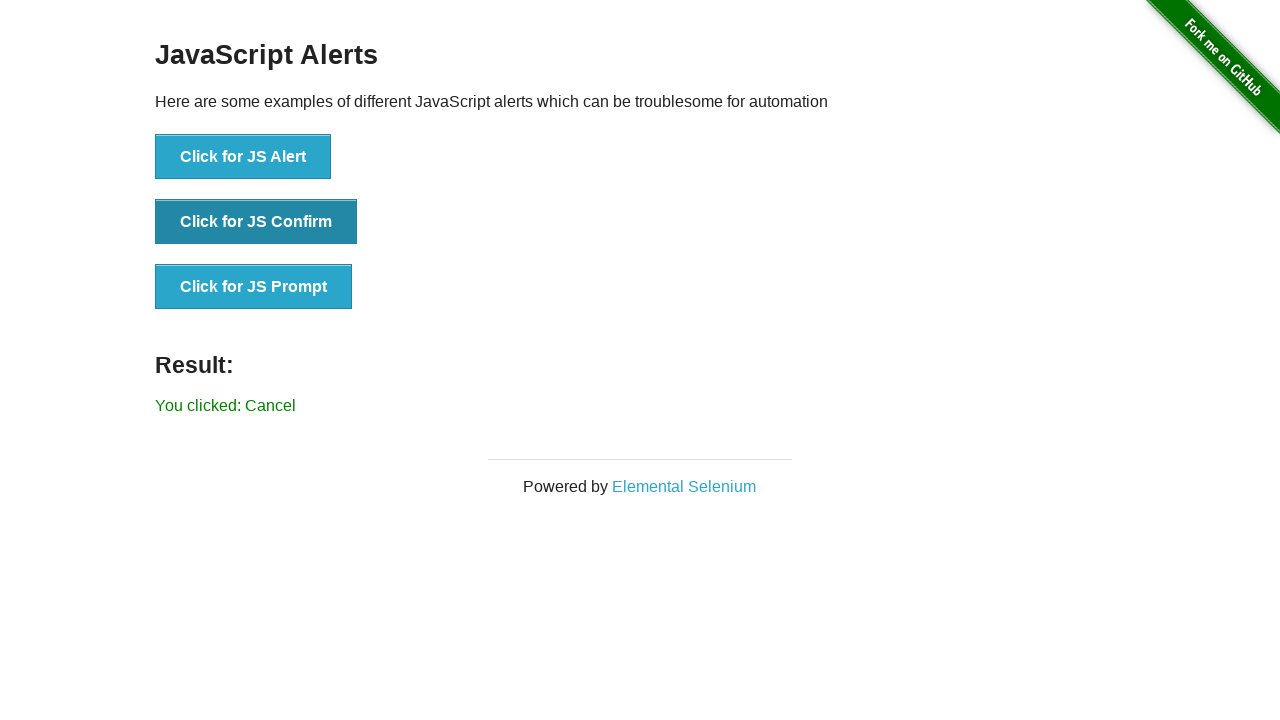

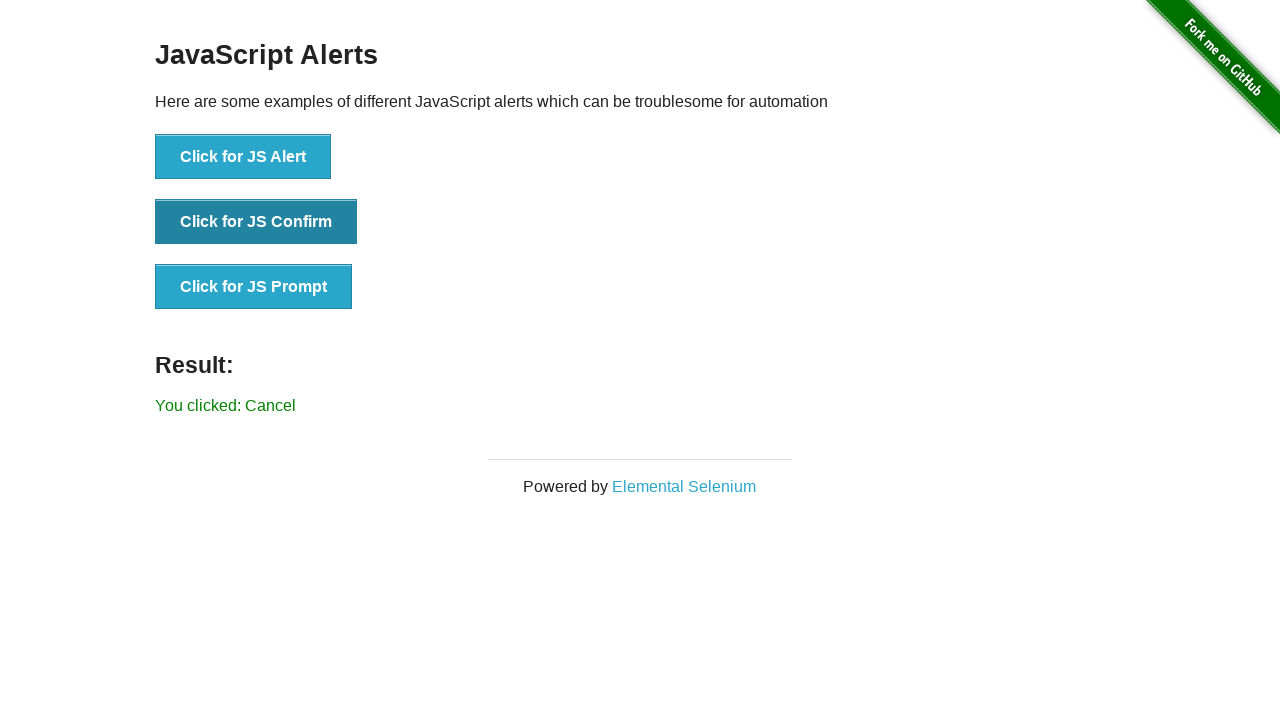